Tests a student registration form by filling in personal details (name, email, phone), selecting gender via radio button, checking hobby checkboxes, entering an address, and submitting the form.

Starting URL: https://demoqa.com/automation-practice-form

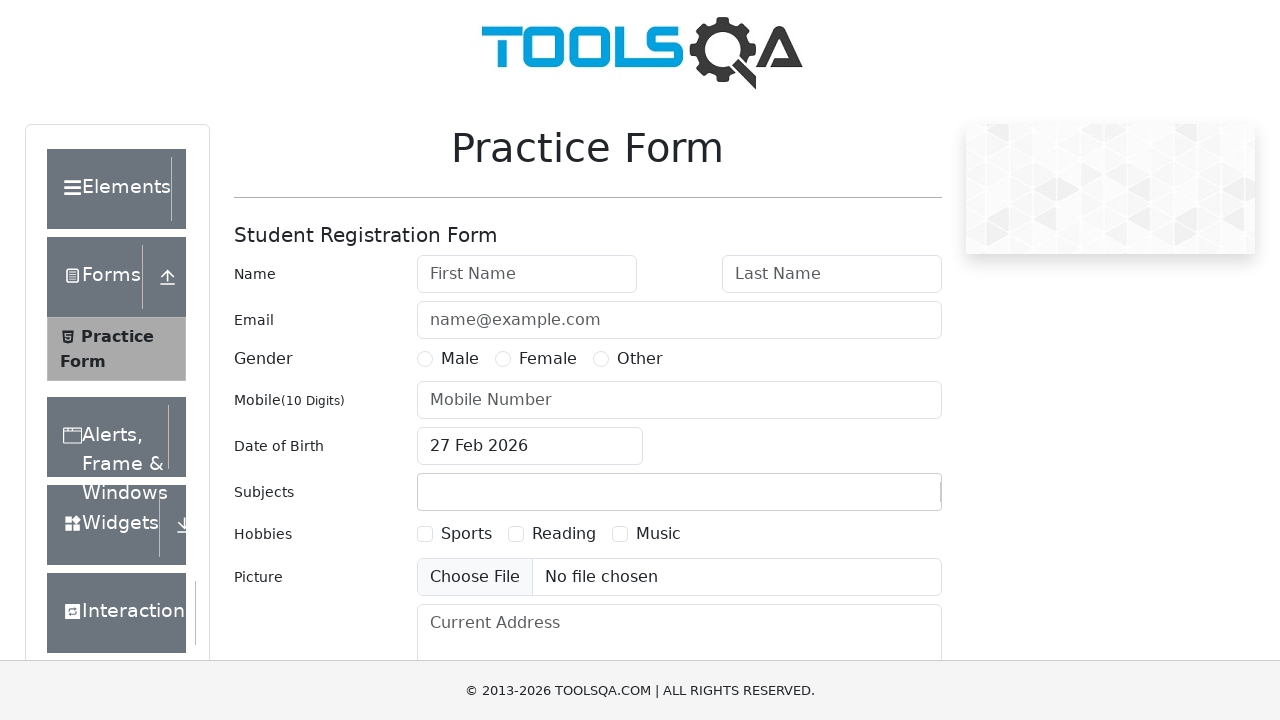

Filled first name field with 'Marcus' on #firstName
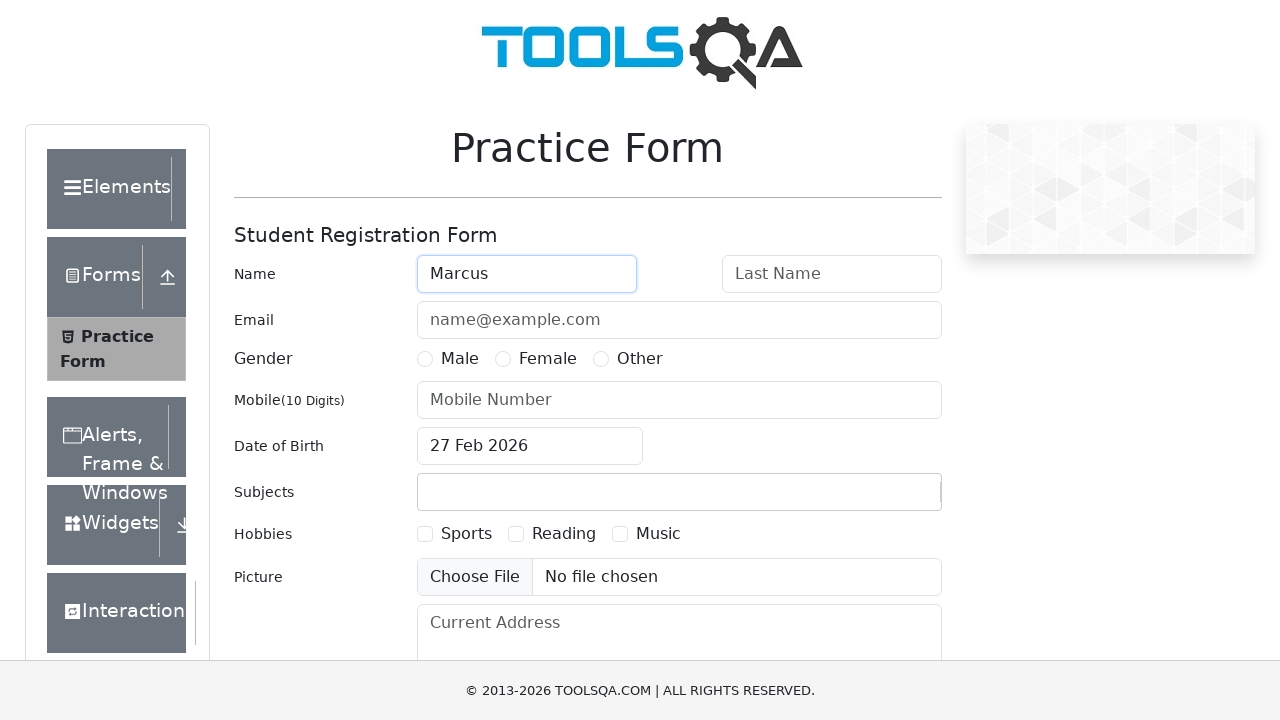

Filled last name field with 'Chen' on #lastName
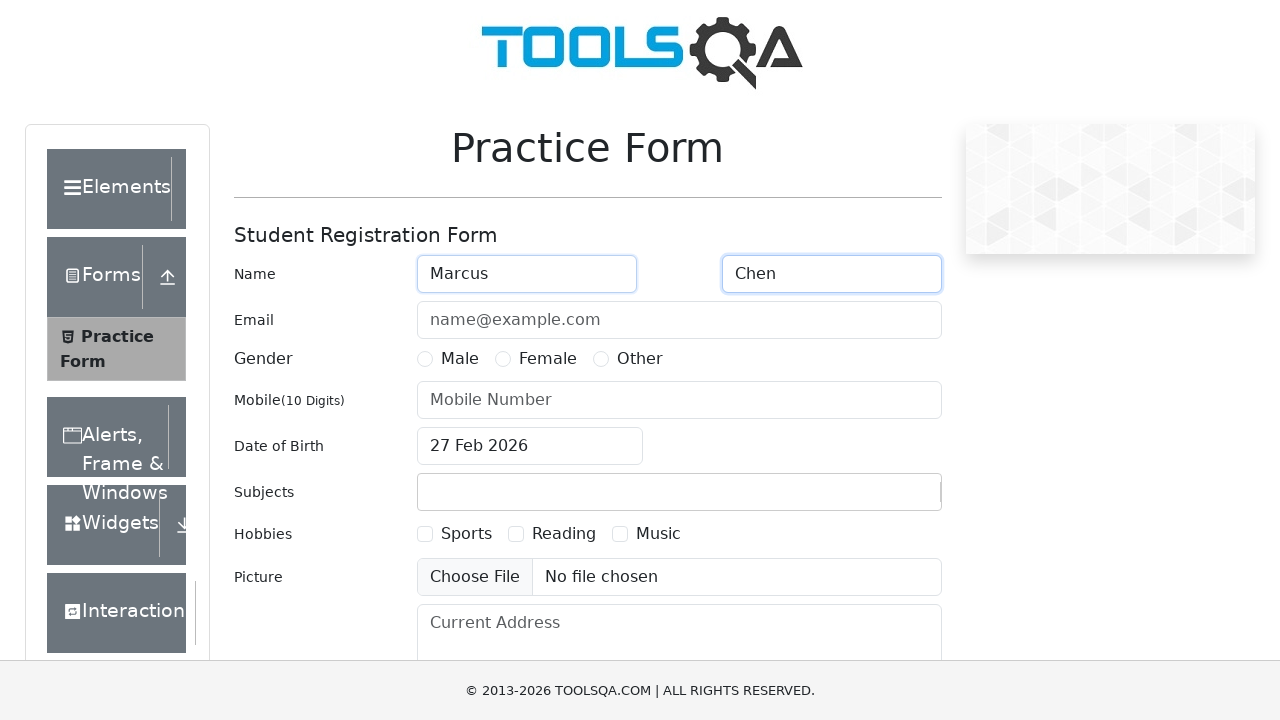

Filled email field with 'marcus.chen@example.com' on #userEmail
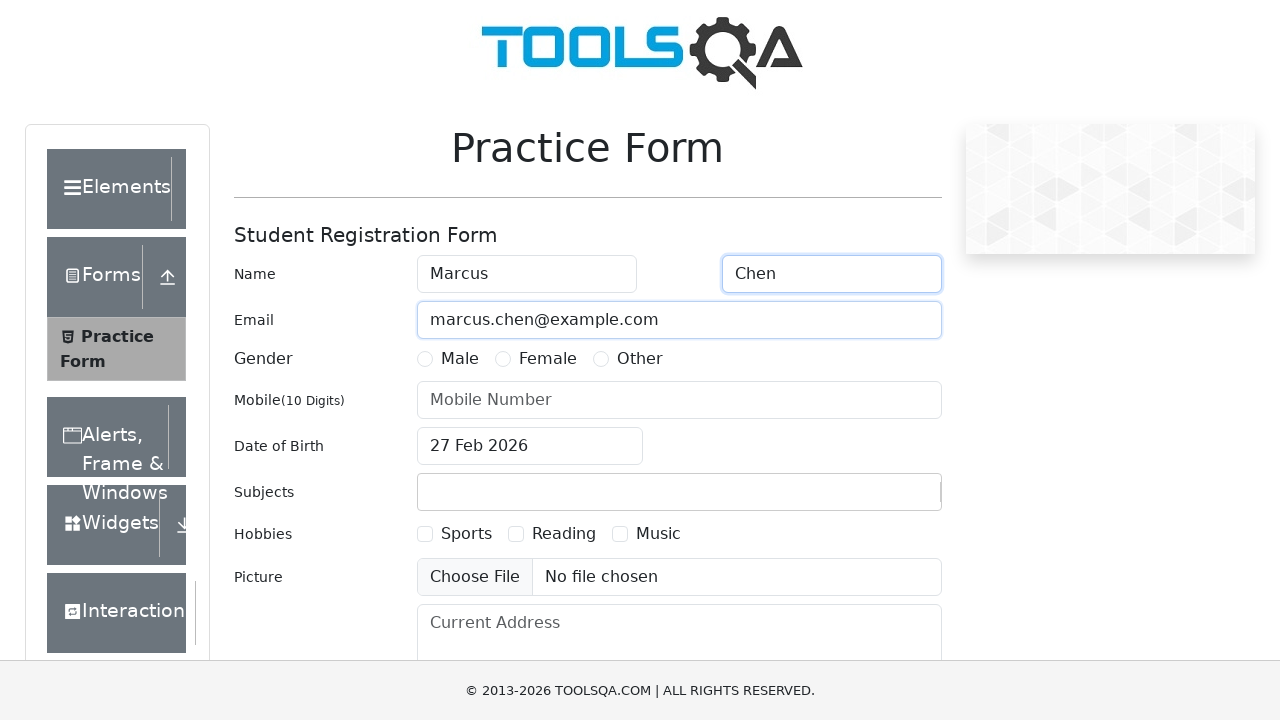

Filled phone number field with '9876543210' on #userNumber
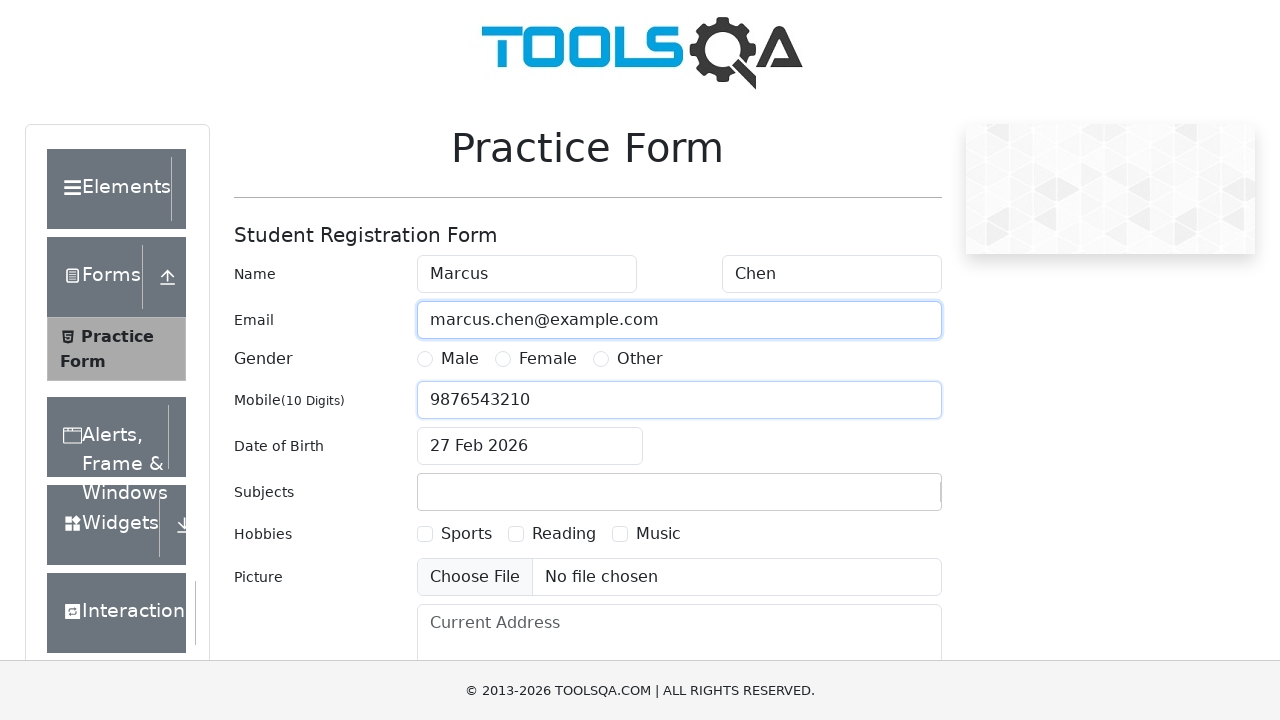

Selected Male gender via radio button at (460, 359) on [for='gender-radio-1']
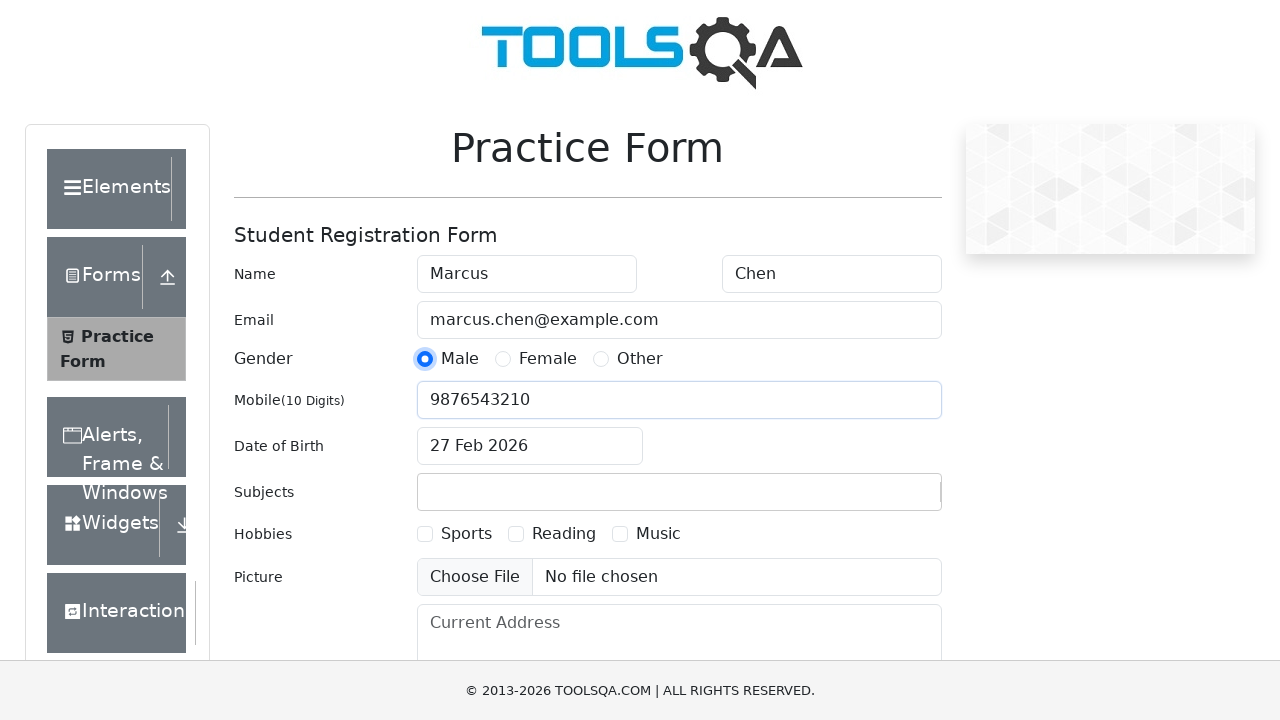

Selected Sports hobby checkbox at (466, 534) on [for='hobbies-checkbox-1']
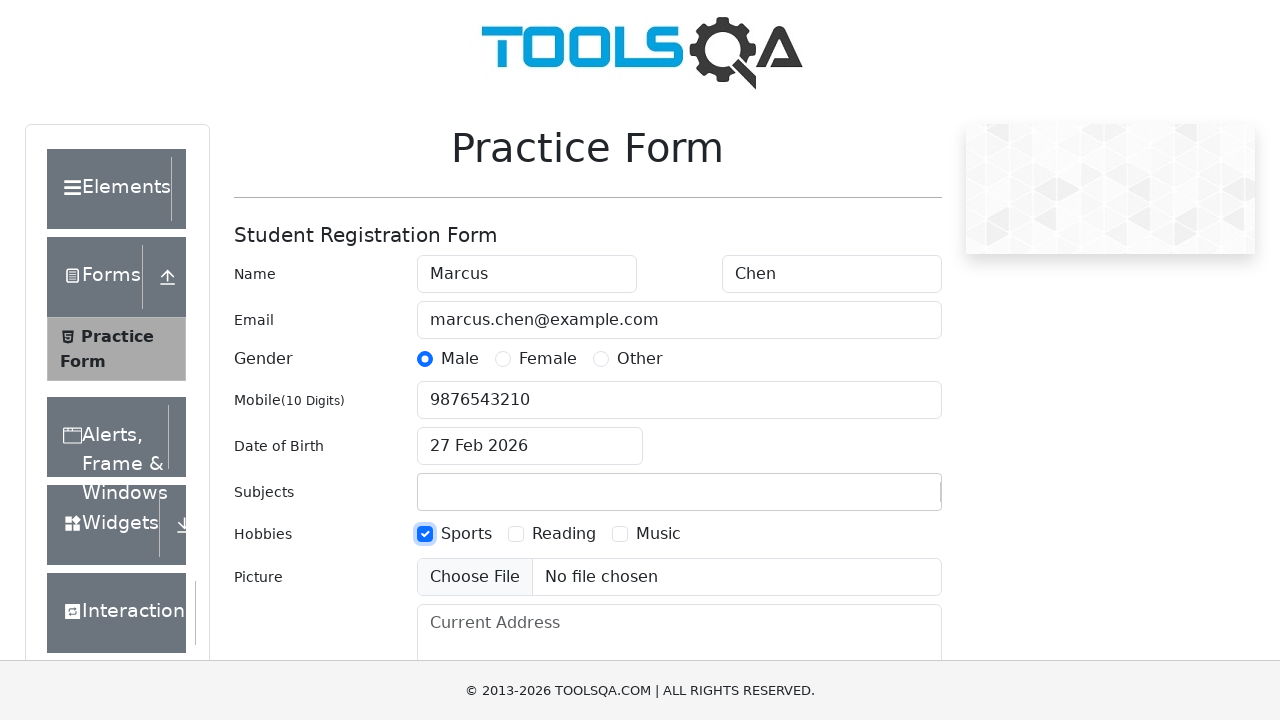

Selected Reading hobby checkbox at (564, 534) on [for='hobbies-checkbox-2']
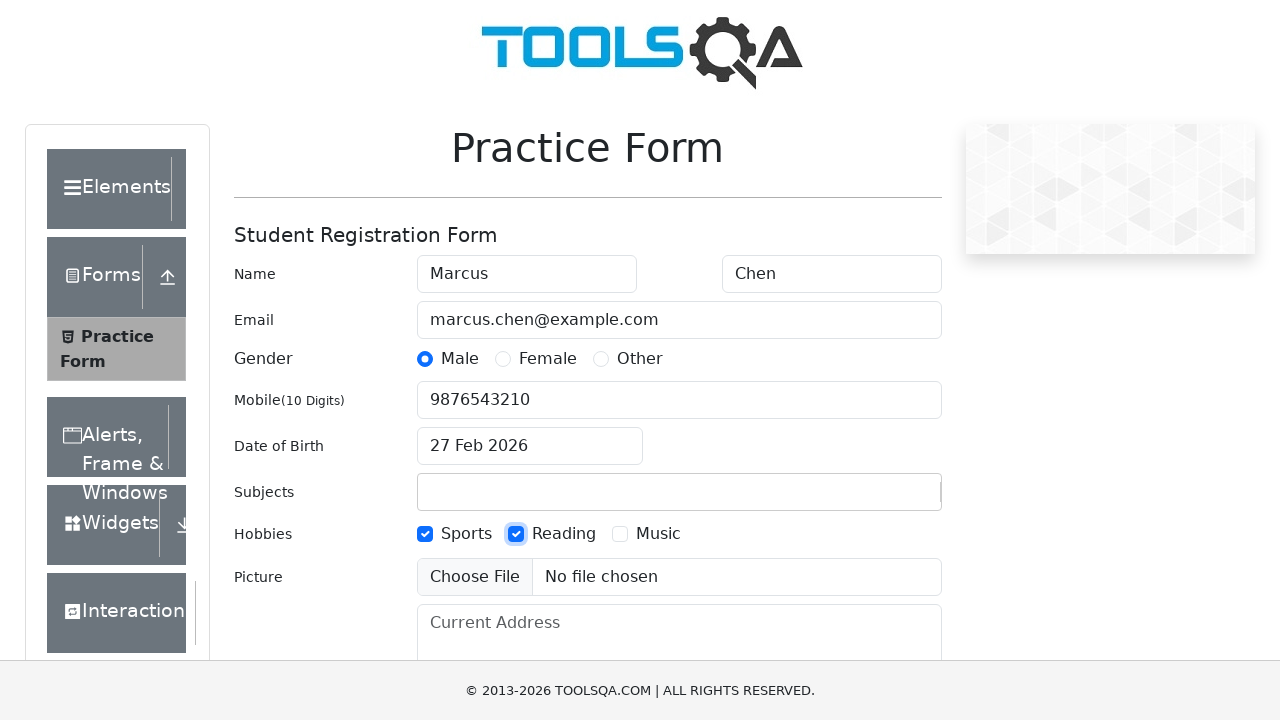

Filled current address field with '123 Main Street, San Francisco' on #currentAddress
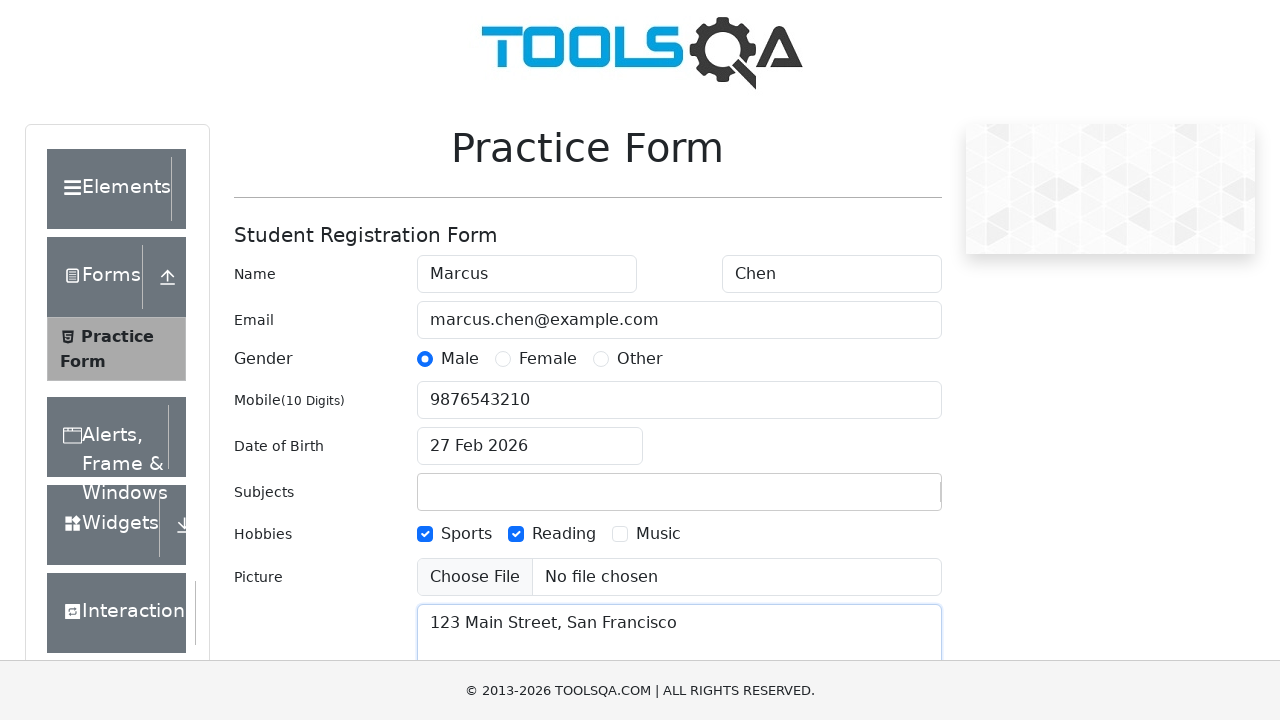

Clicked submit button to submit the registration form at (885, 499) on #submit
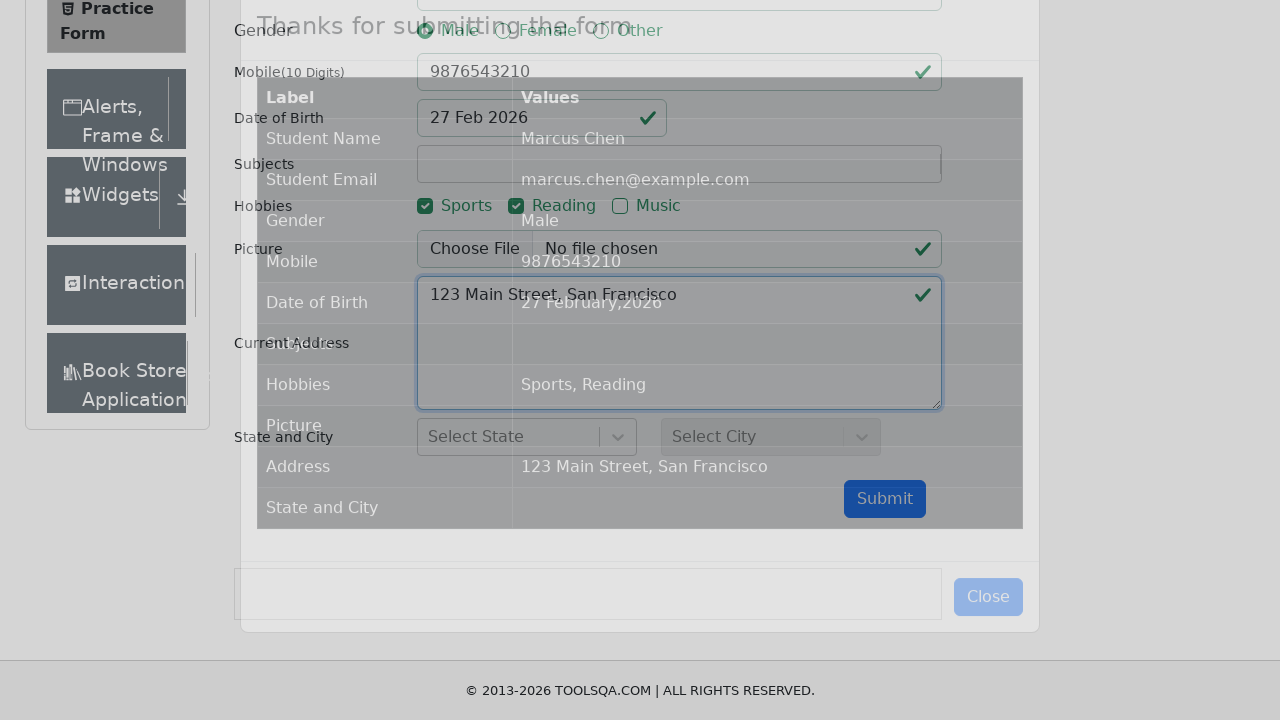

Submission modal appeared
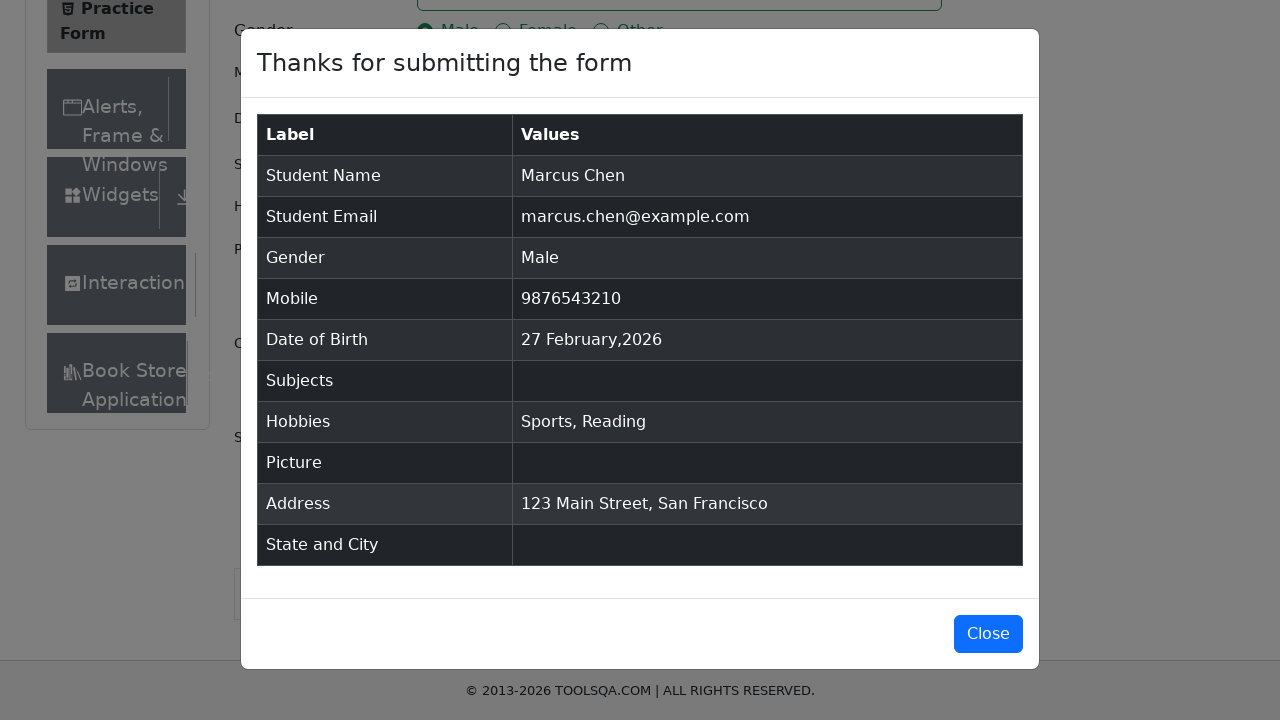

Closed the submission modal at (988, 634) on #closeLargeModal
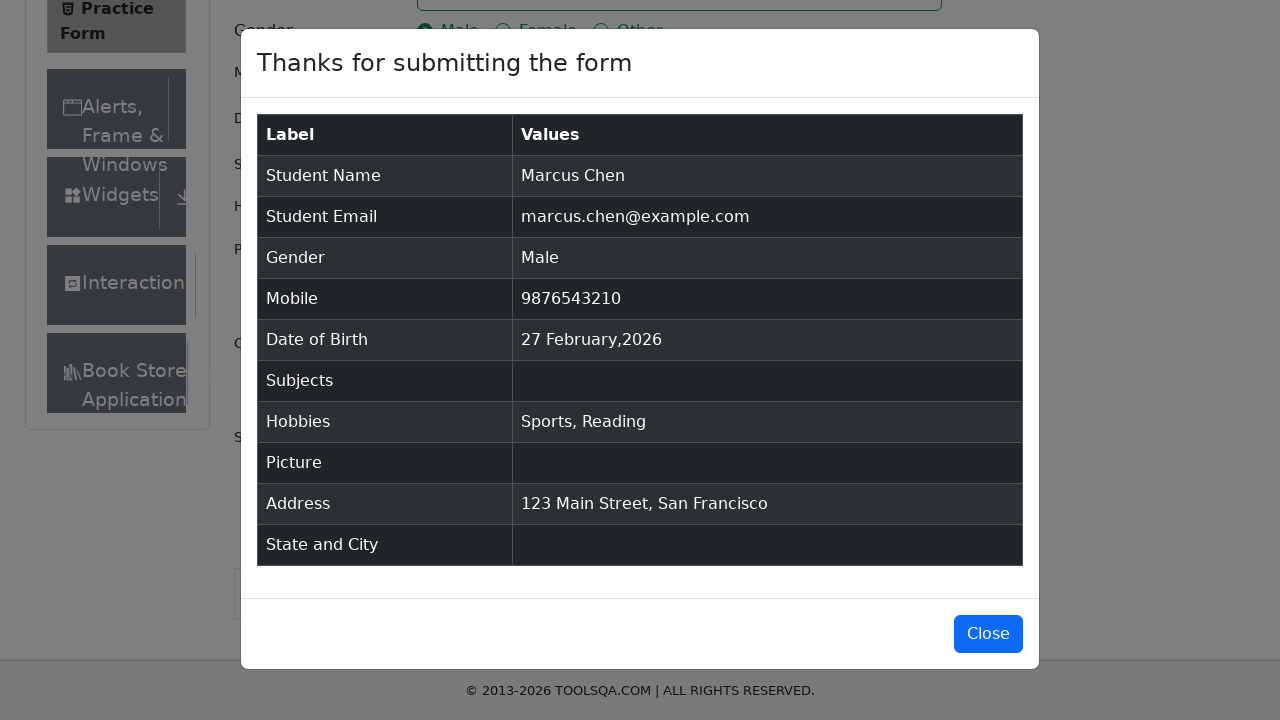

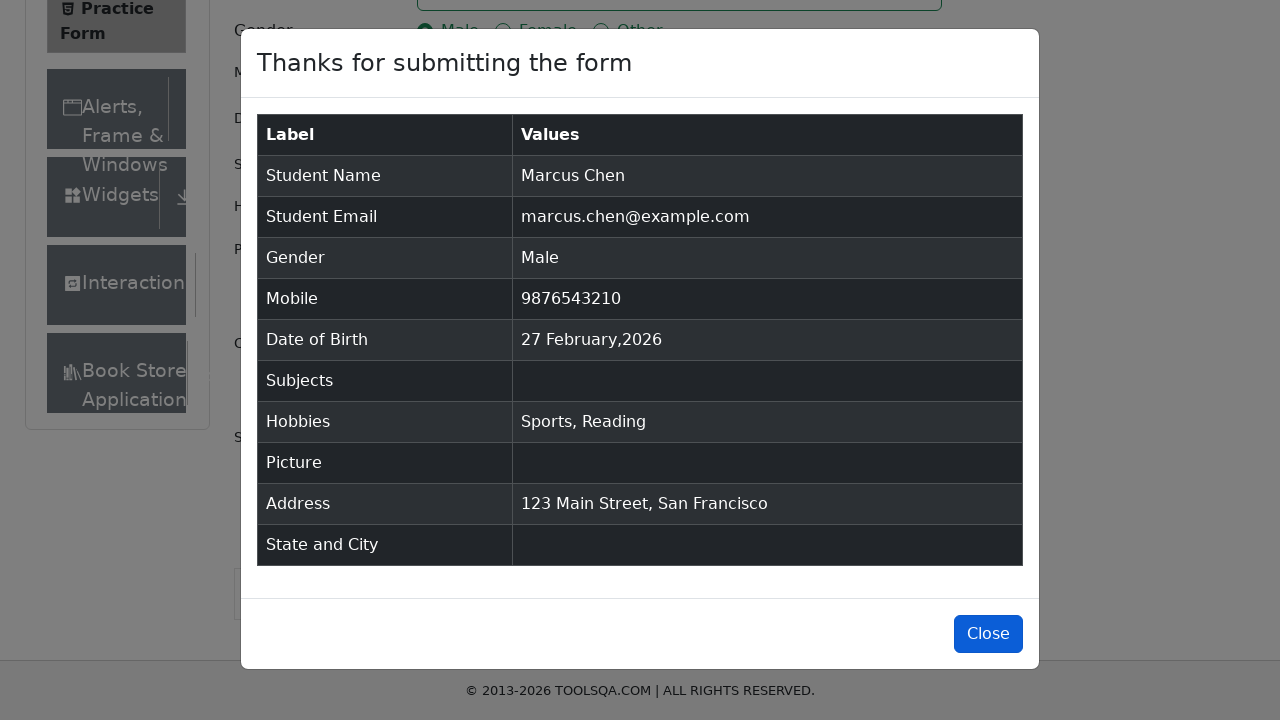